Navigates to a CSDN blog page and verifies that article links are present on the page

Starting URL: https://blog.csdn.net/lzw_java?type=blog

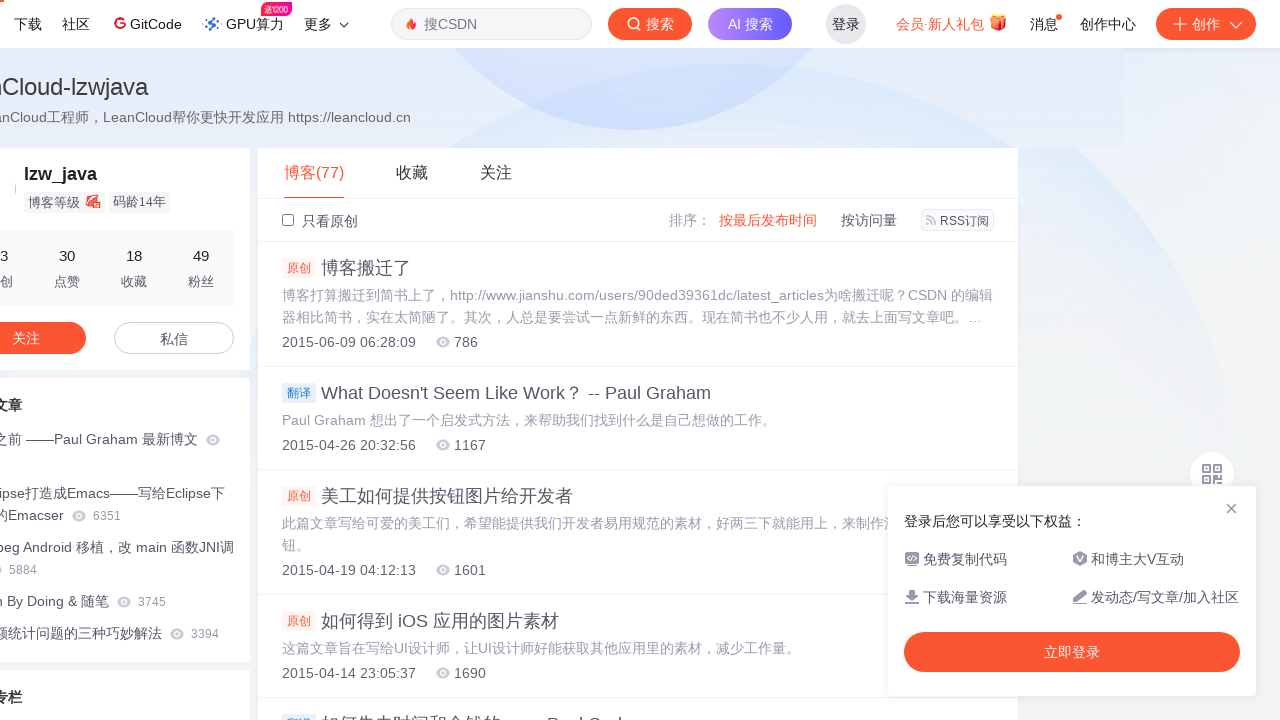

Navigated to CSDN blog page for user lzw_java
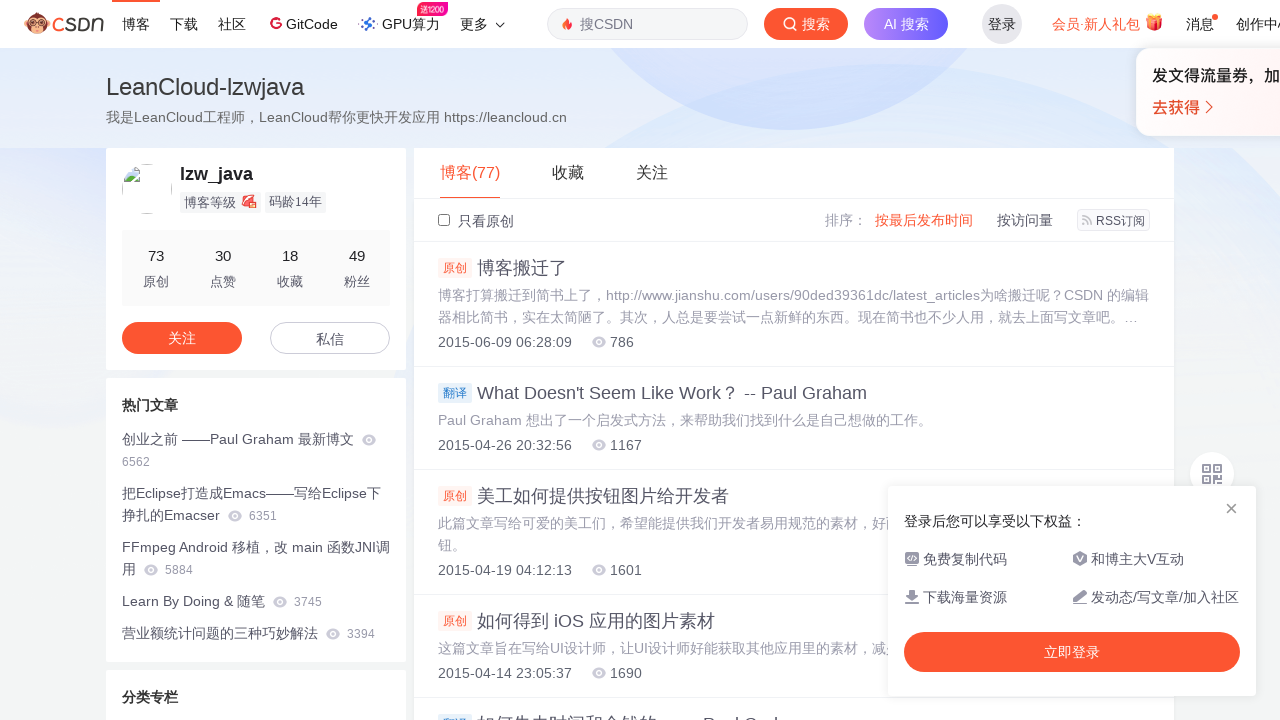

Verified that article links are present on the CSDN blog page
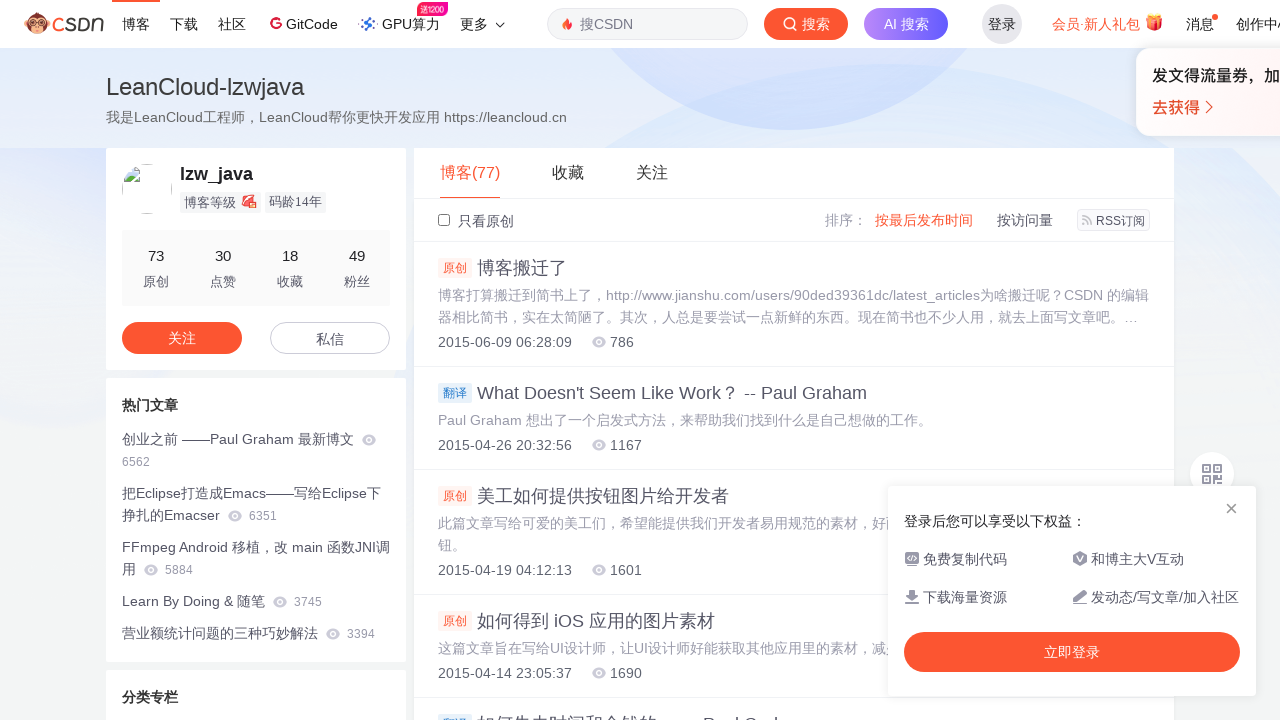

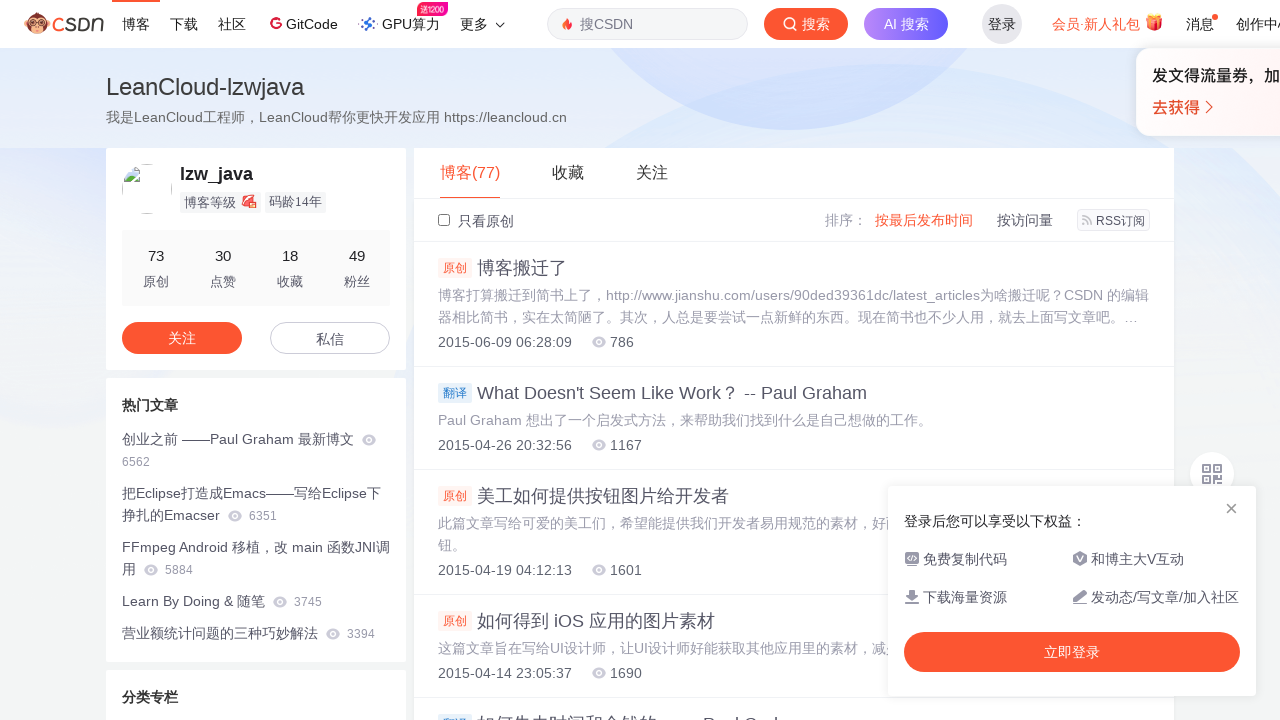